Navigates to the shopping cart page to verify products are displayed

Starting URL: https://www.demoblaze.com/

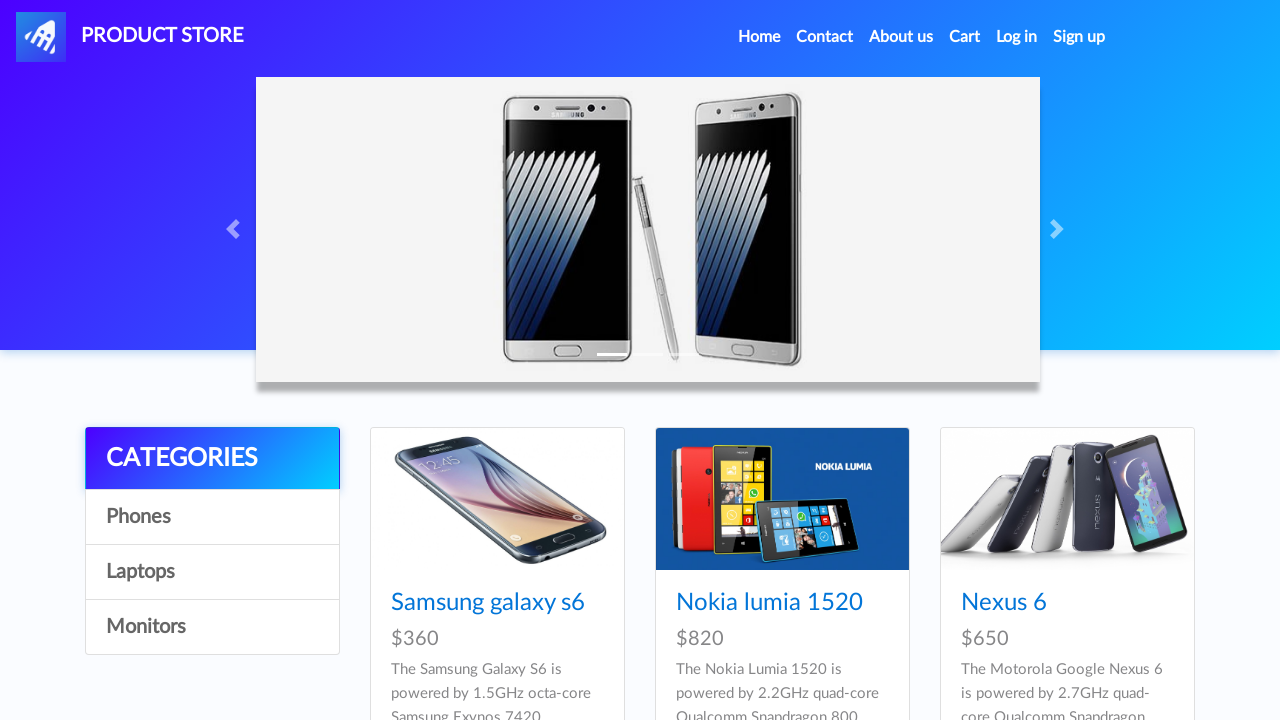

Clicked Cart link to navigate to shopping cart page at (965, 37) on a:text('Cart')
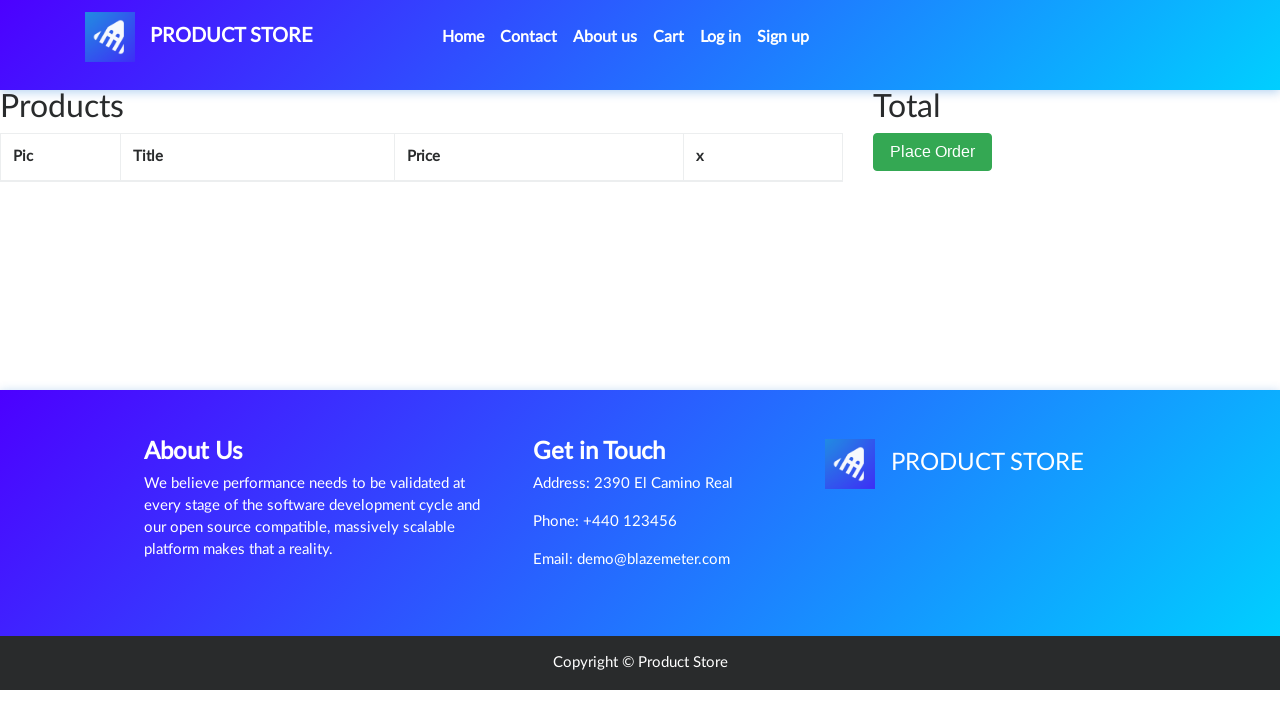

Products section loaded on cart page
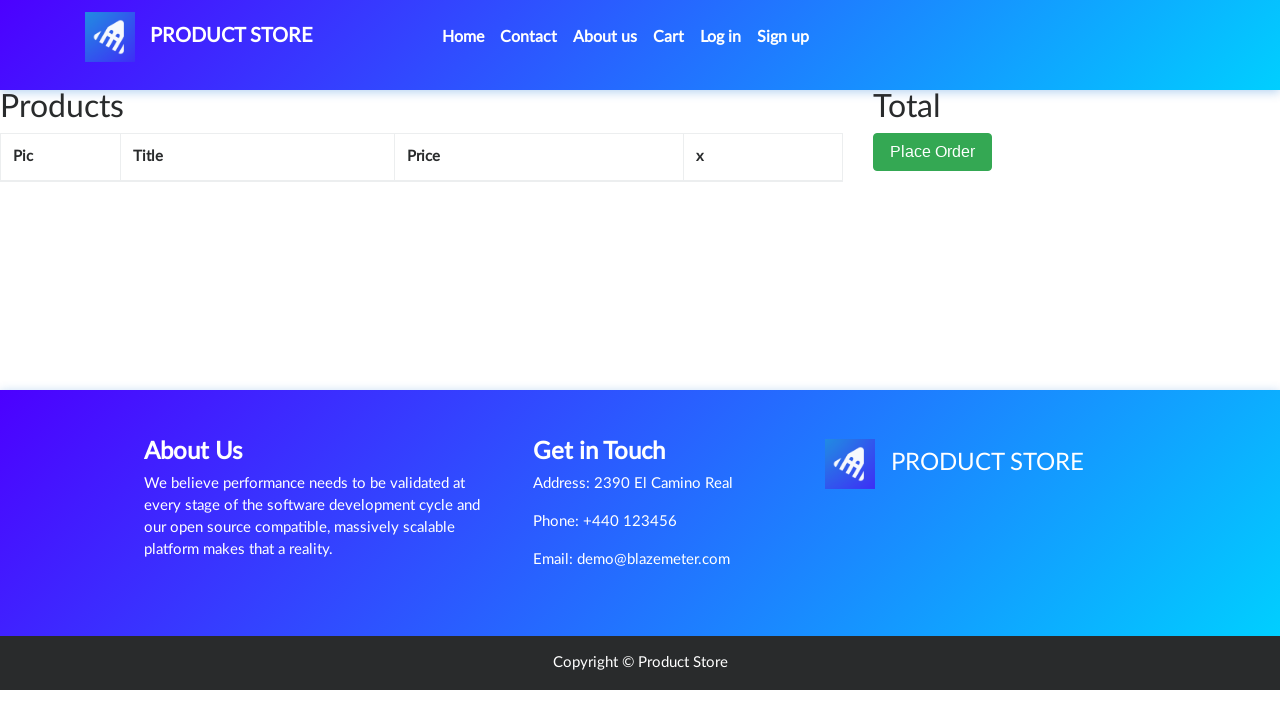

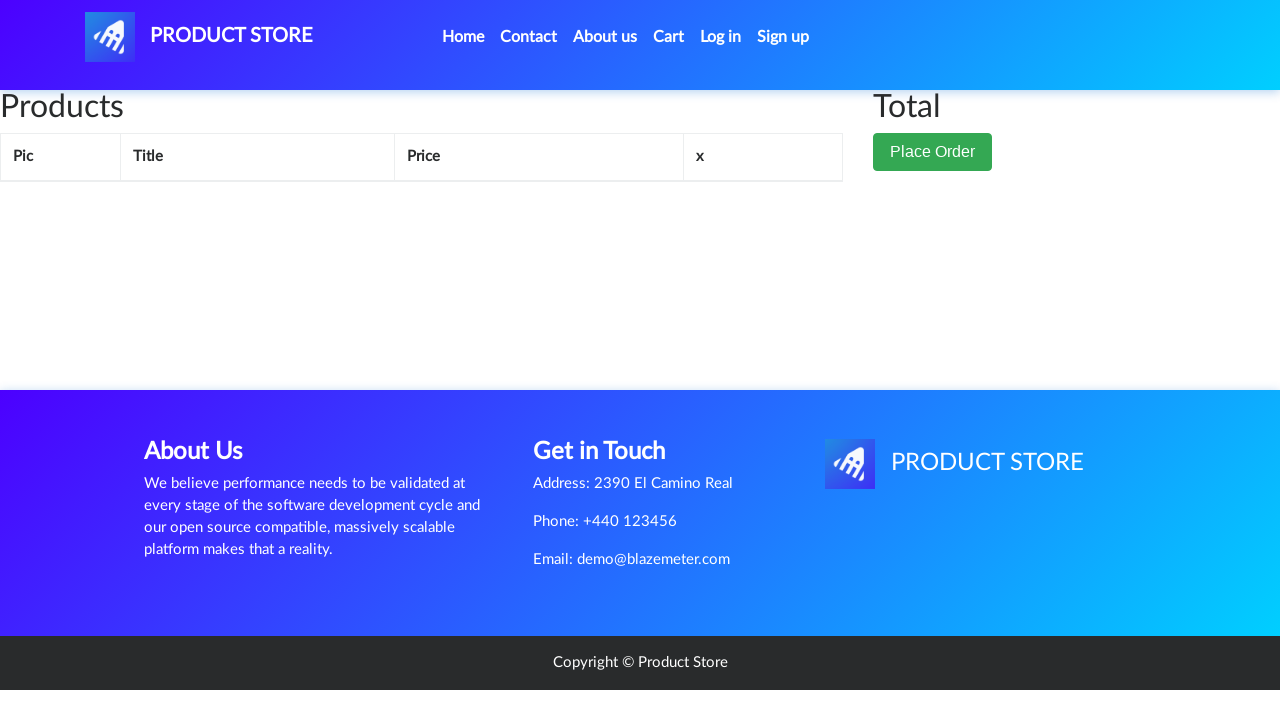